Navigates to the main page, clicks on the GitHub fork image in the top right corner, and verifies it redirects to the GitHub repository

Starting URL: https://the-internet.herokuapp.com/

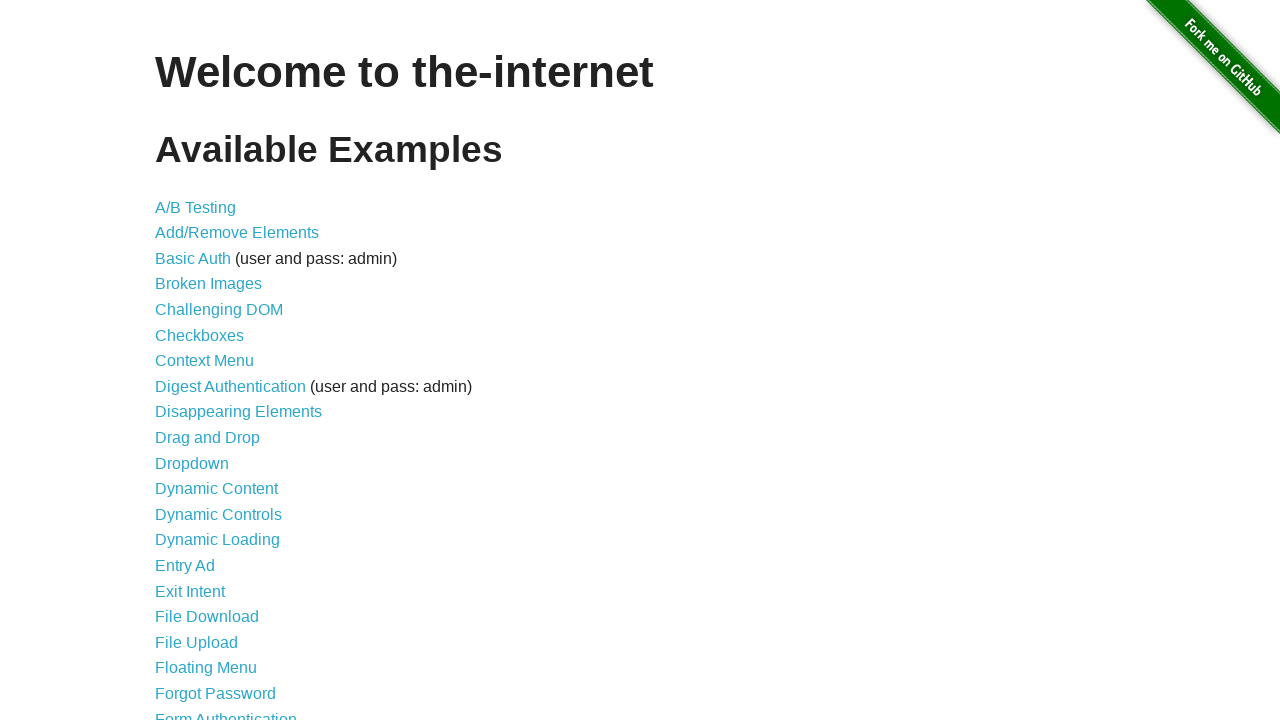

Clicked the GitHub fork image in the top right corner at (1206, 74) on img[alt='Fork me on GitHub']
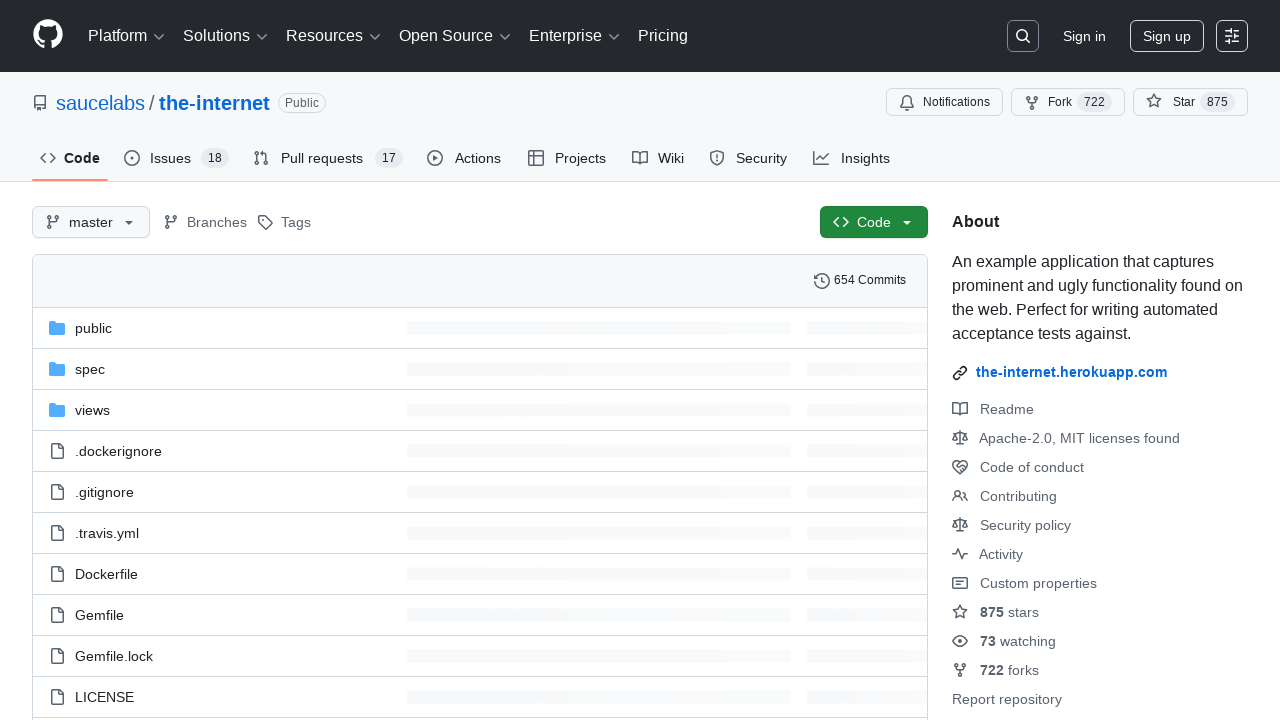

Waited for navigation to GitHub repository URL
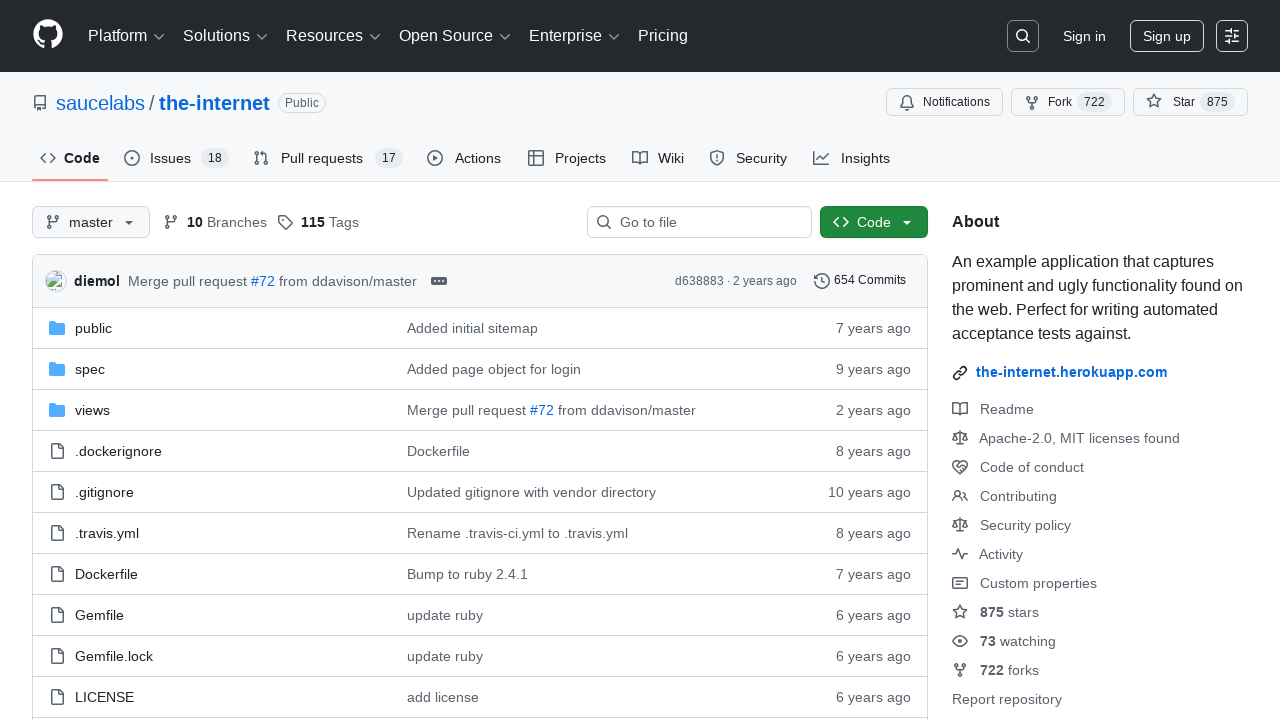

Verified redirect to GitHub repository URL https://github.com/saucelabs/the-internet
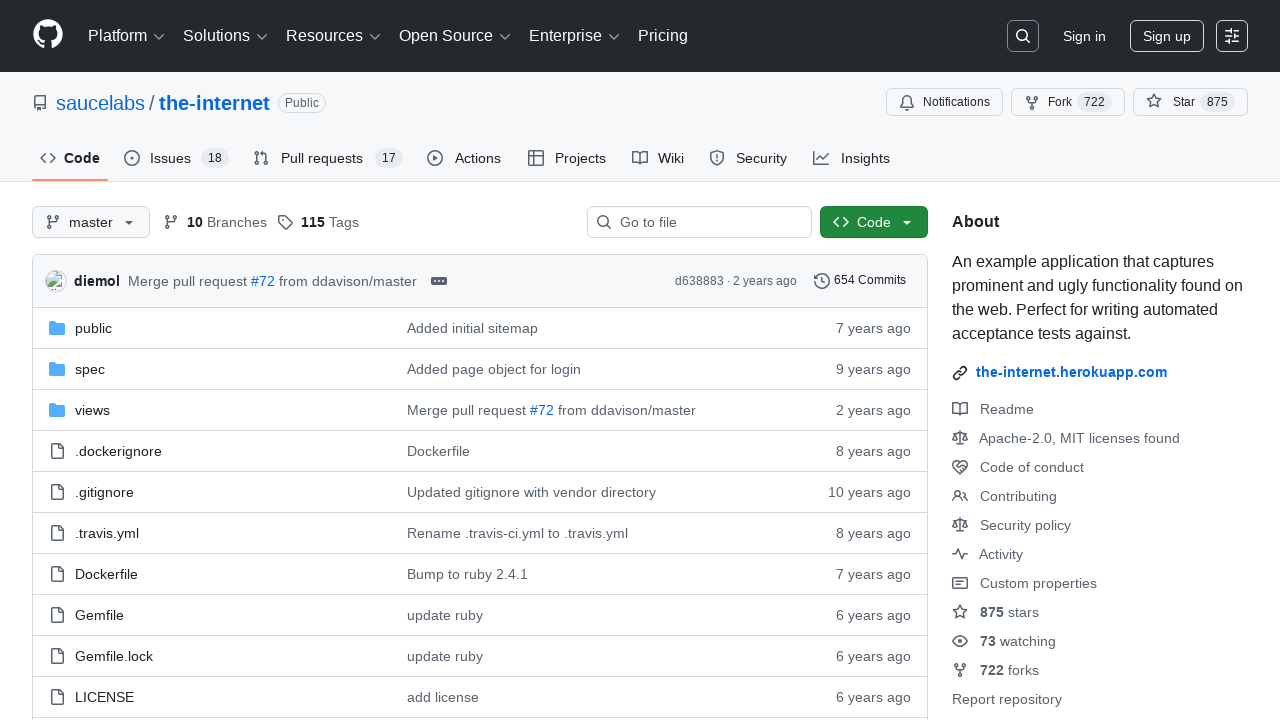

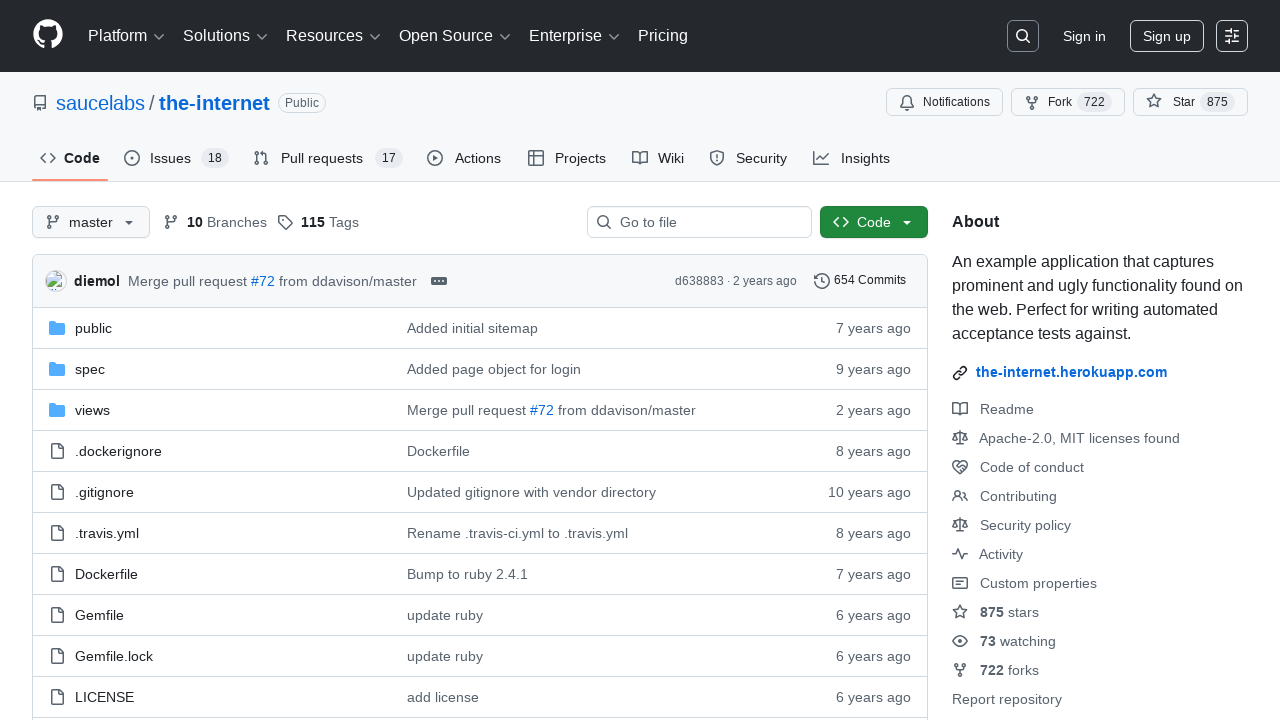